Tests keyboard input functionality by clicking on a name field, entering text, and clicking a button on the Formy keypress practice page

Starting URL: https://formy-project.herokuapp.com/keypress

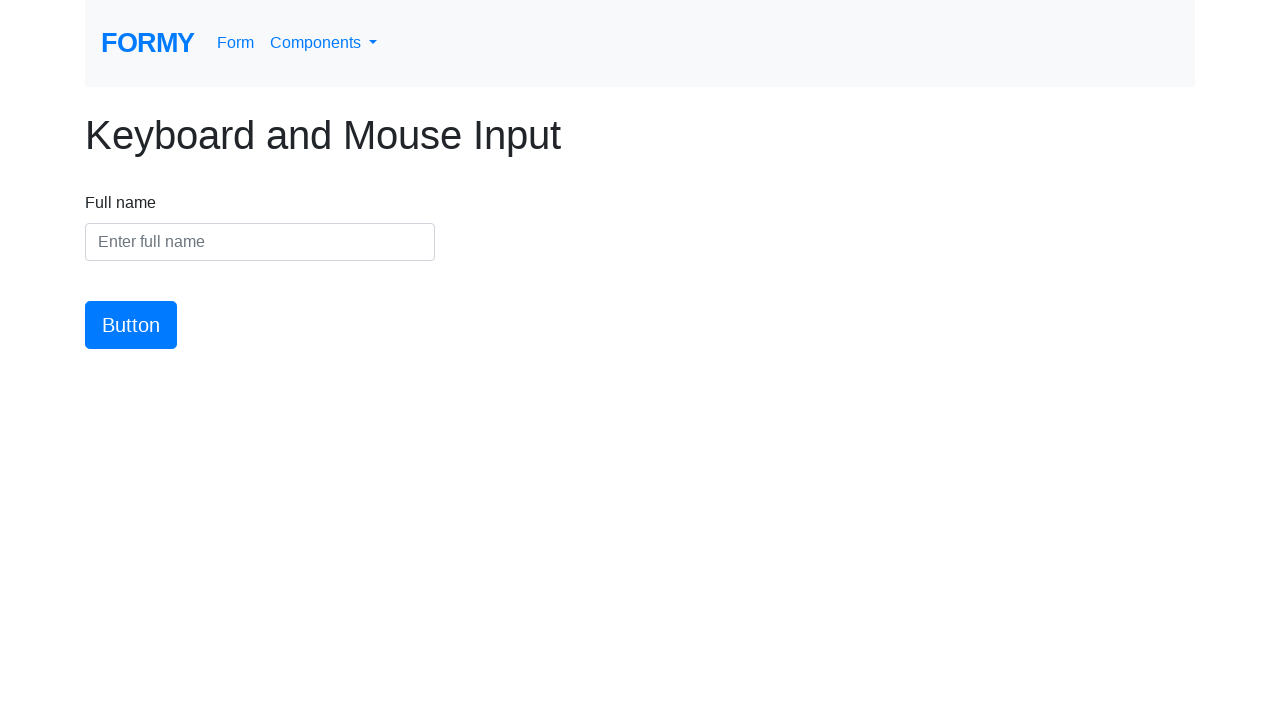

Clicked on the name input field at (260, 242) on #name
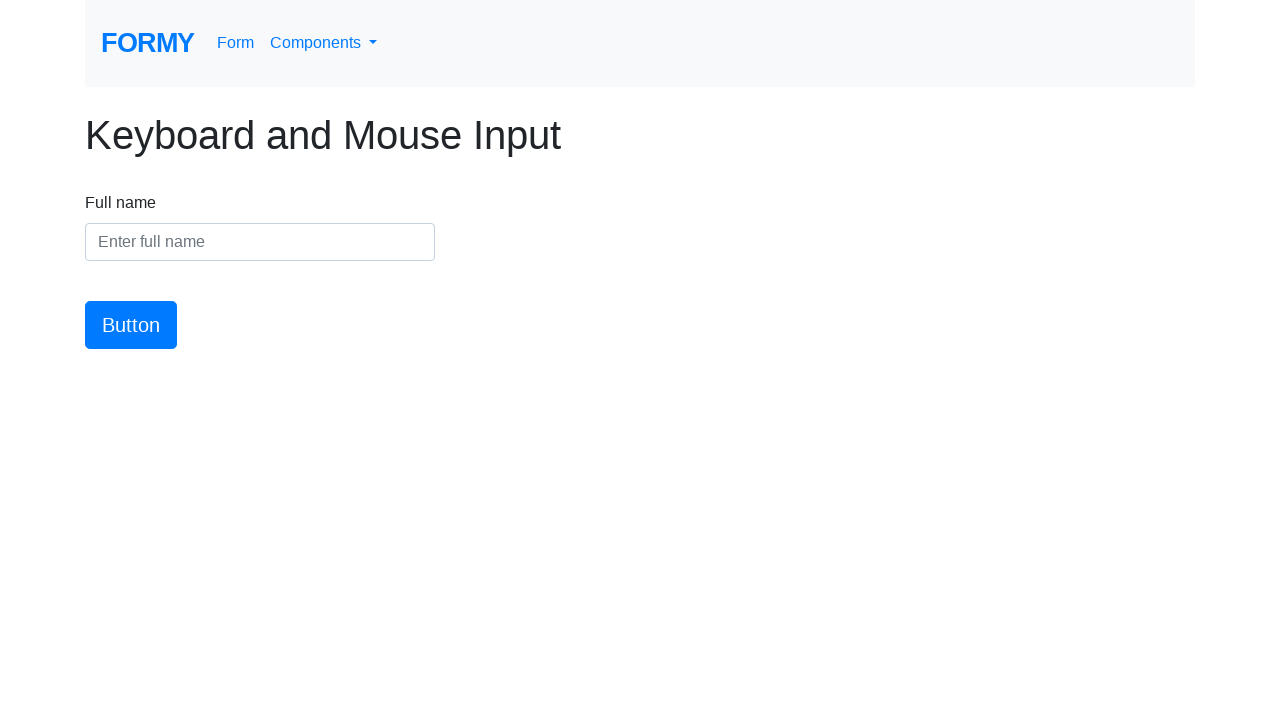

Entered 'Marcus Thompson' into the name field on #name
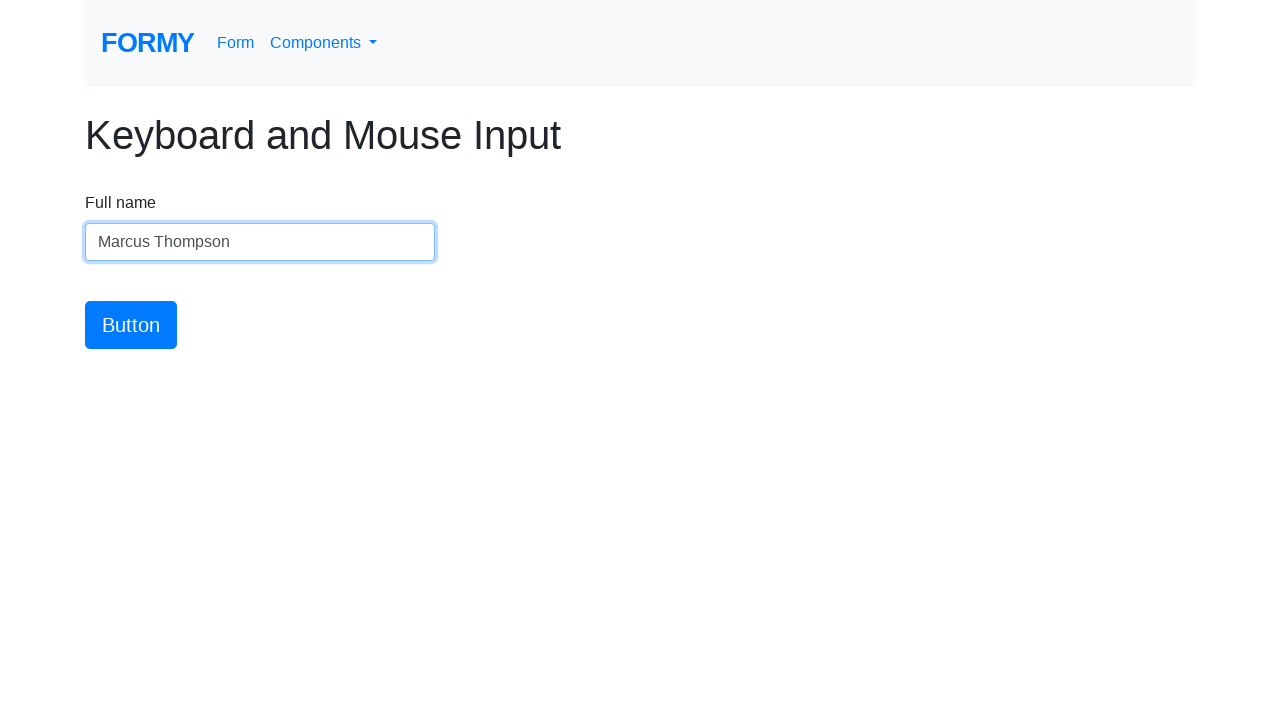

Clicked the submit button at (131, 325) on #button
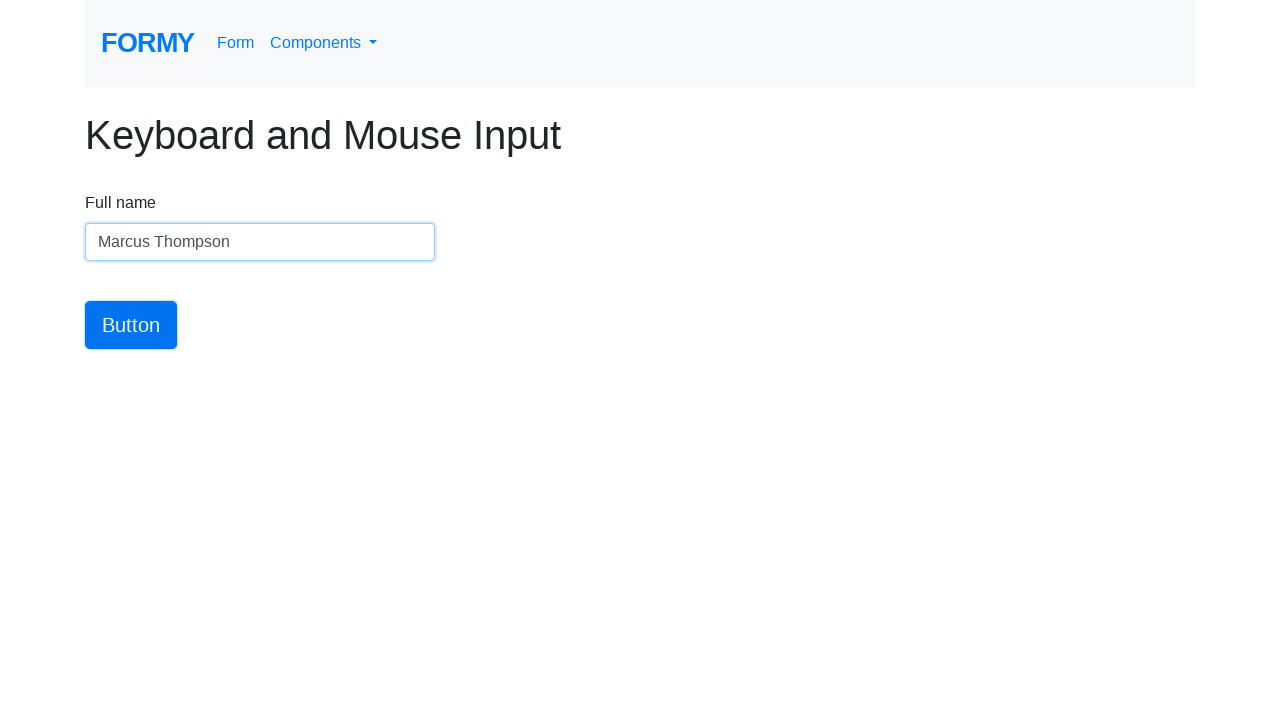

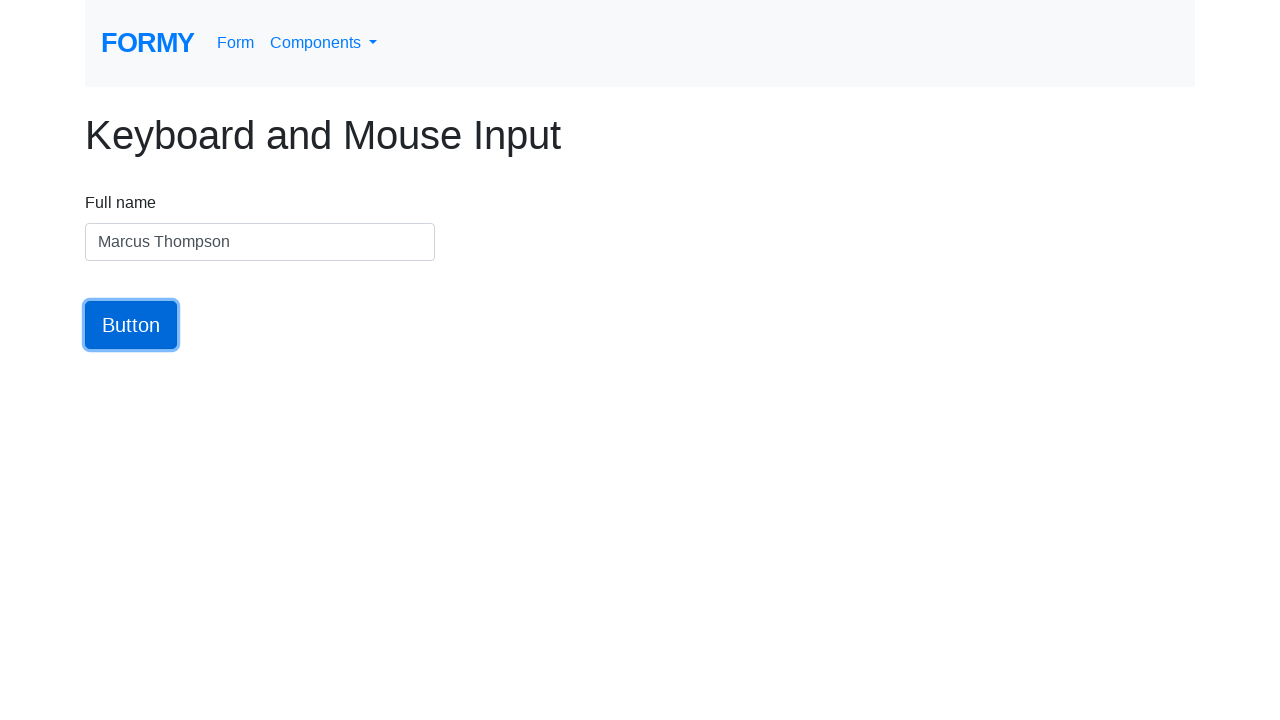